Tests the search functionality on a banking demo site by entering "Account" as a search term, submitting via Enter key, and verifying that search results contain the expected text.

Starting URL: http://zero.webappsecurity.com/

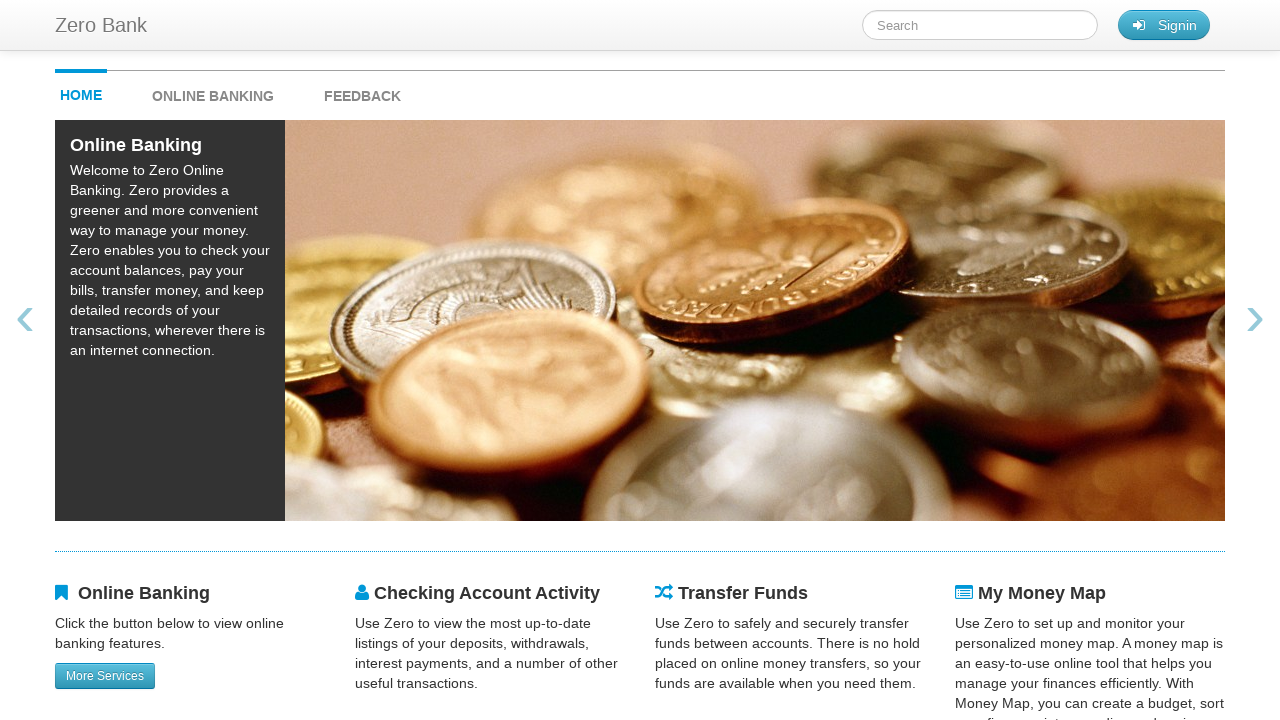

Filled search field with 'Account' on #searchTerm
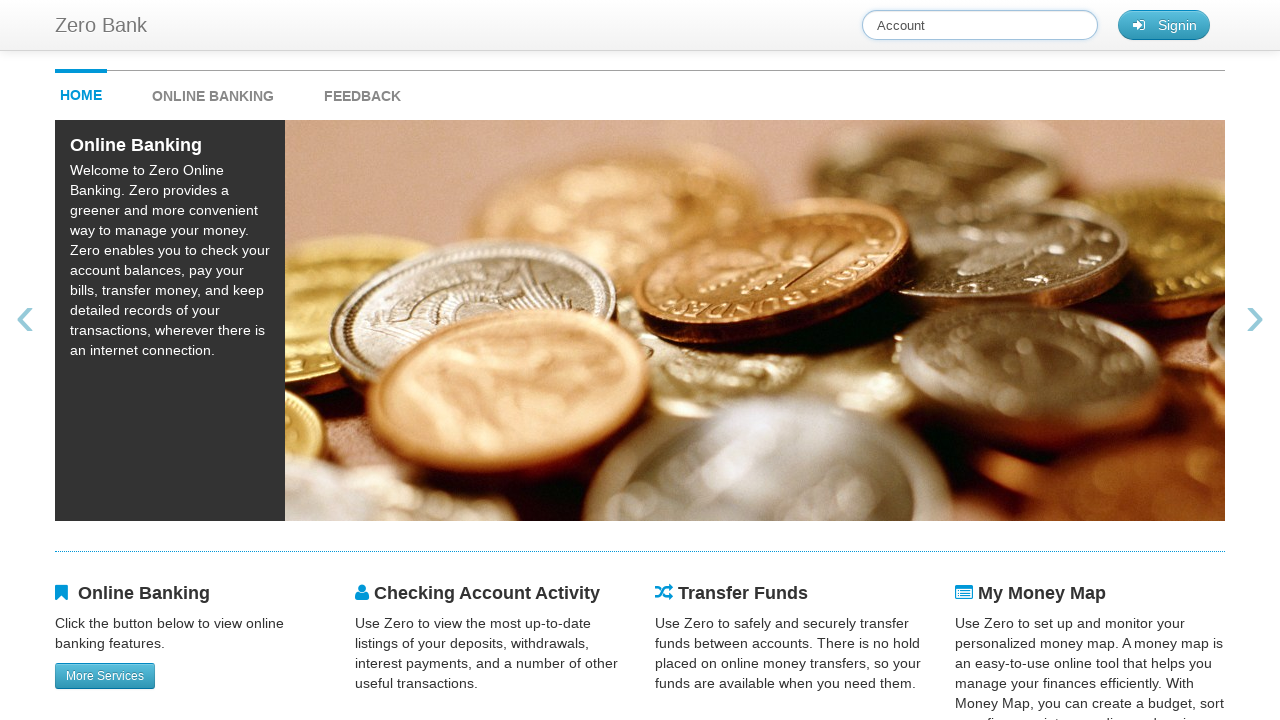

Pressed Enter to submit search on #searchTerm
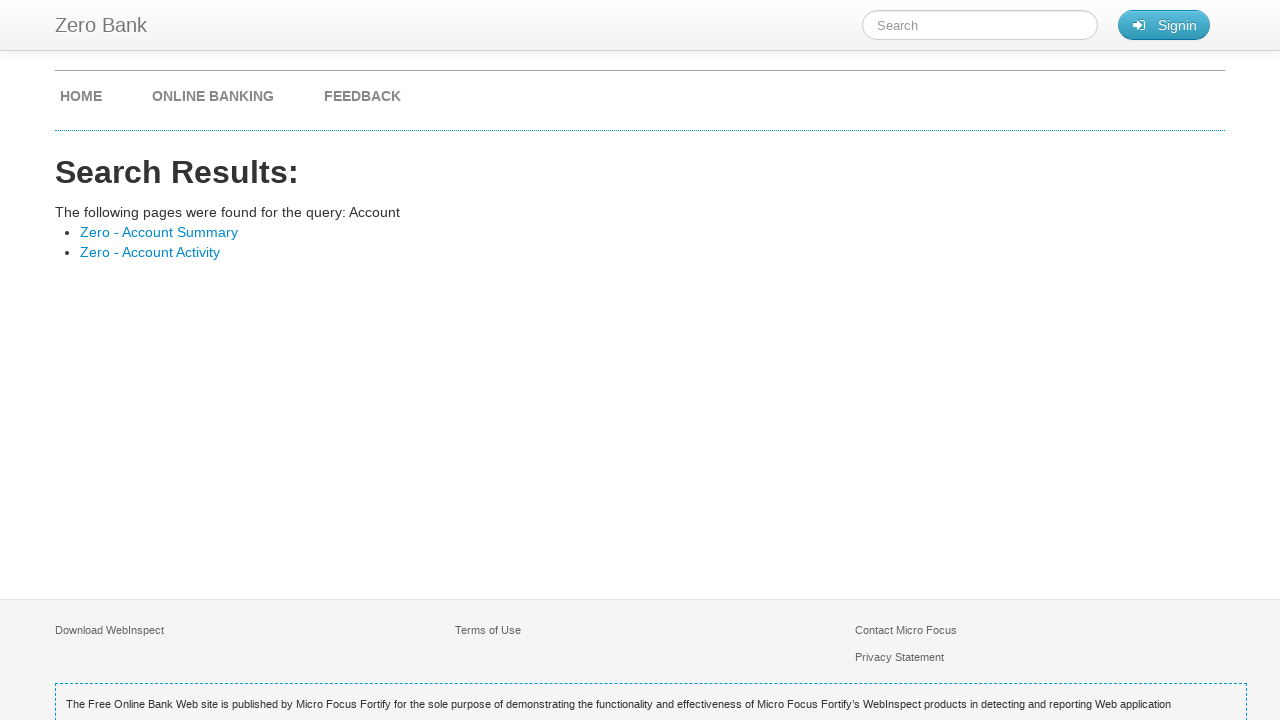

Search results loaded with Account links
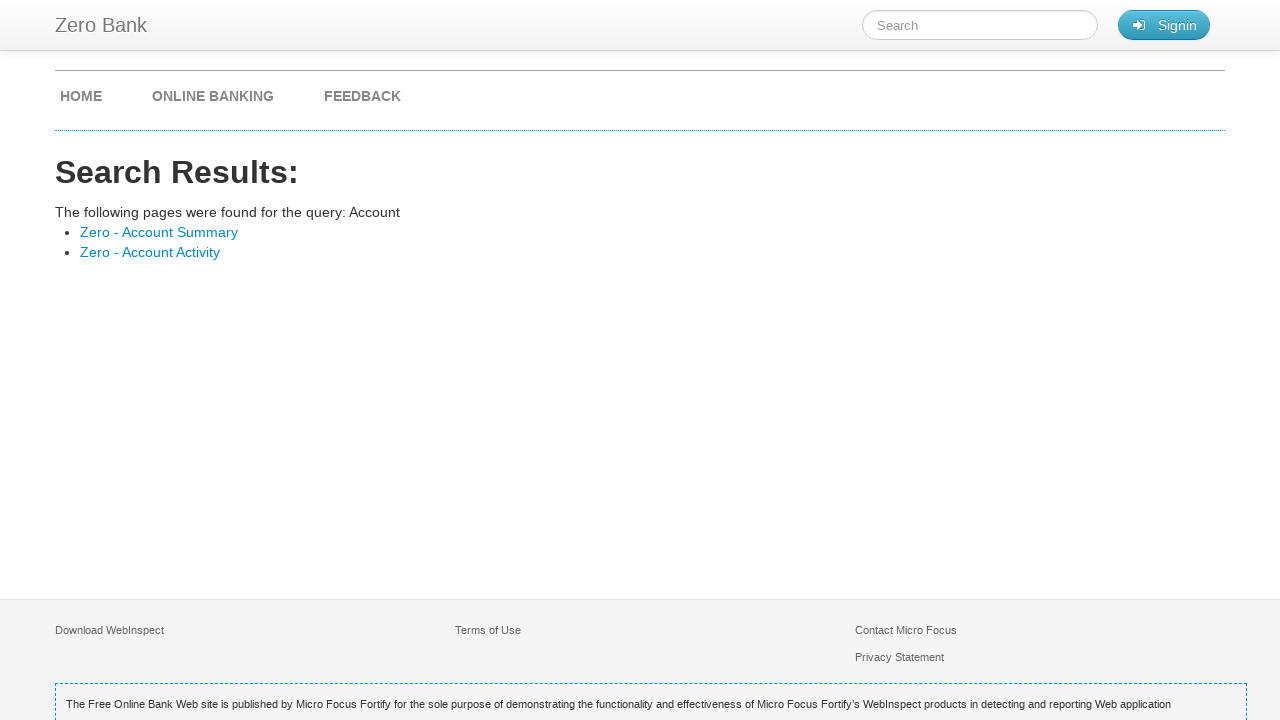

Verified 2 search results found for 'Account'
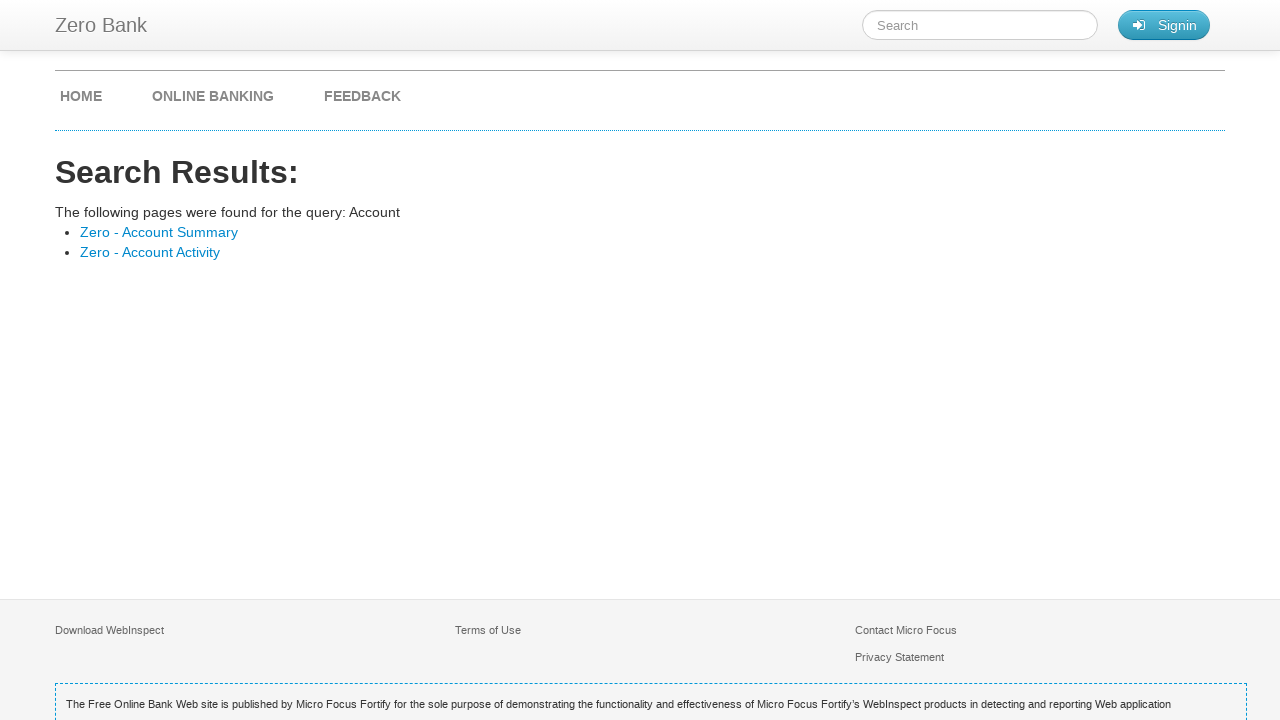

Verified search result 1 contains 'Account' text: 'Zero - Account Summary'
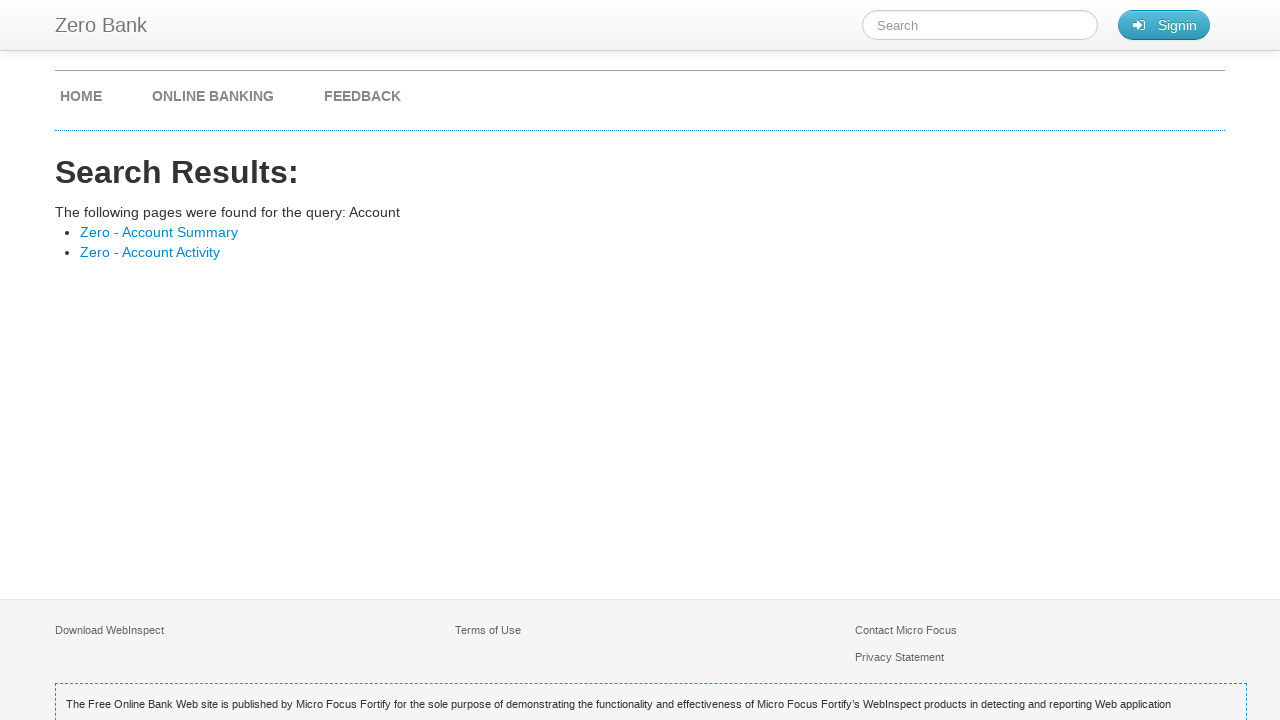

Verified search result 2 contains 'Account' text: 'Zero - Account Activity'
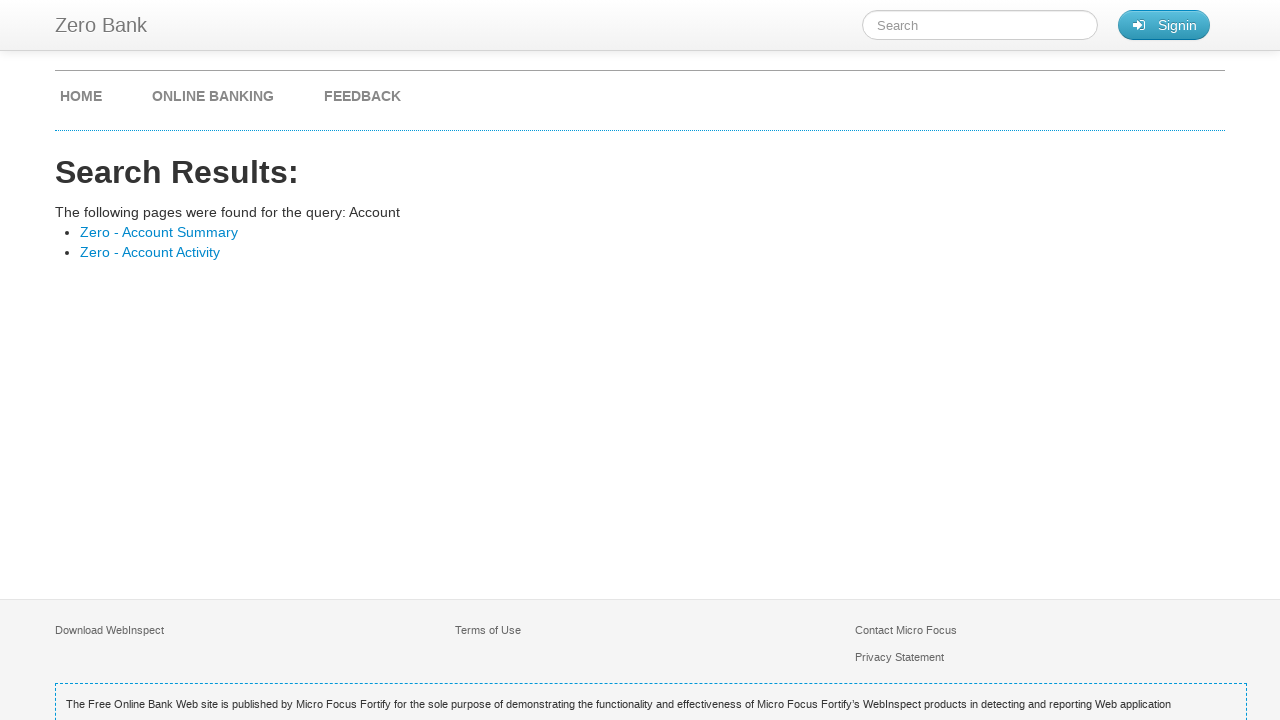

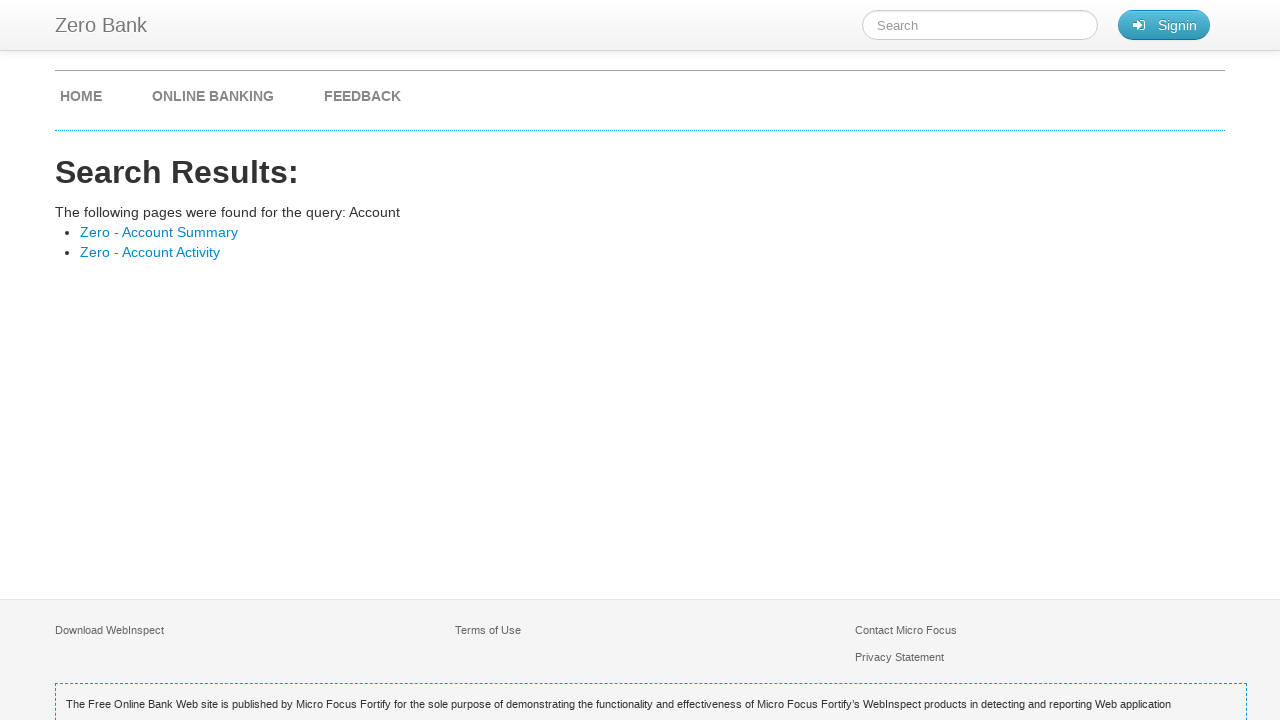